Navigates to the OrangeHRM login page and verifies the page loads correctly by checking the URL and title

Starting URL: https://opensource-demo.orangehrmlive.com/web/index.php/auth/login

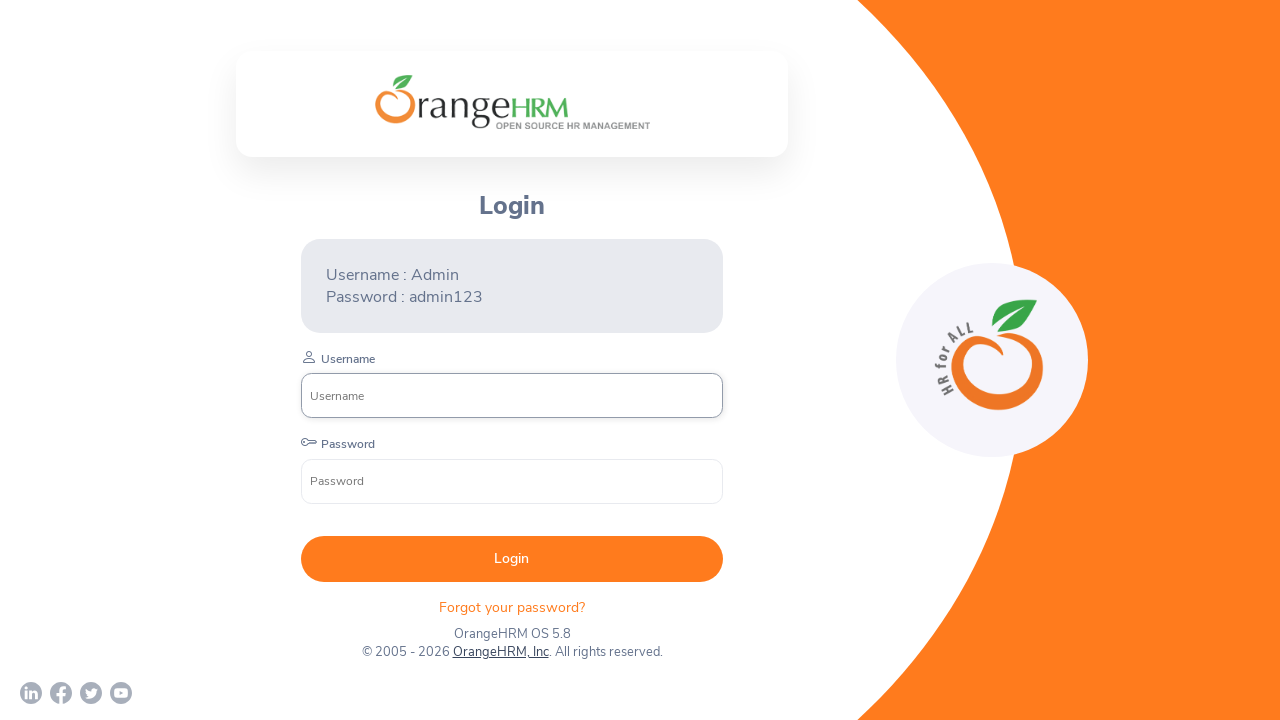

Waited for login page to load (domcontentloaded)
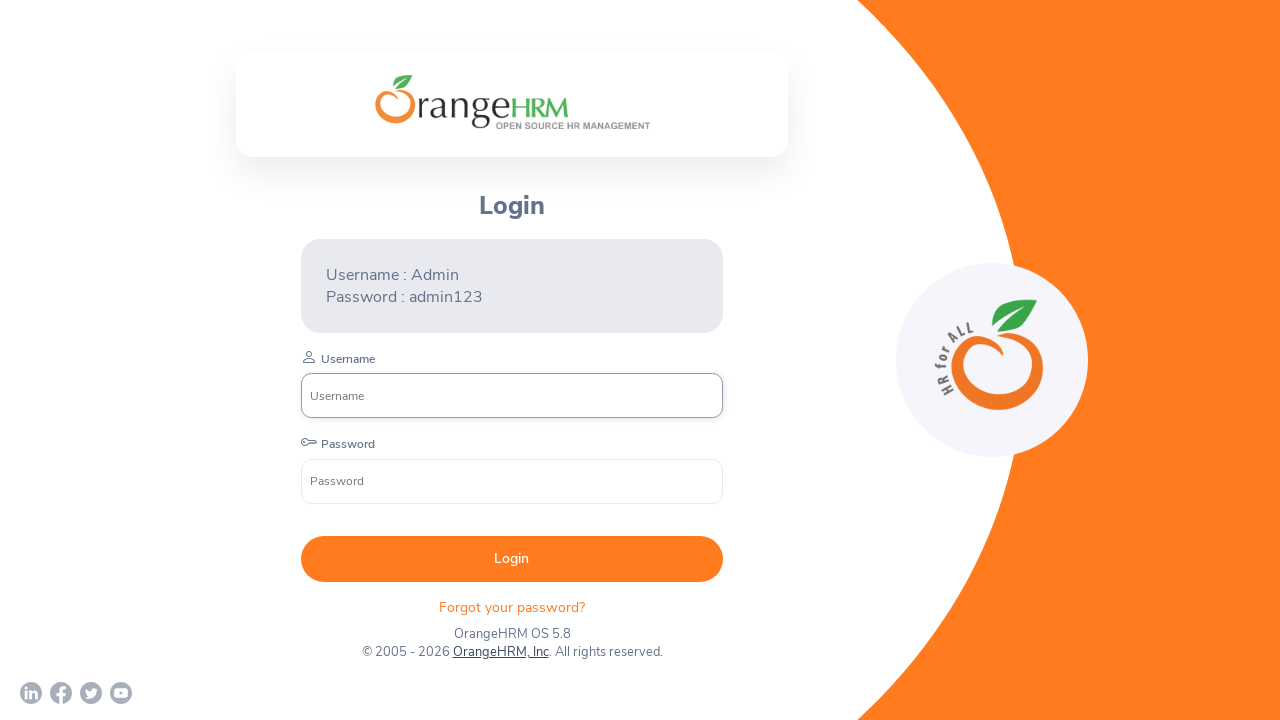

Retrieved current URL
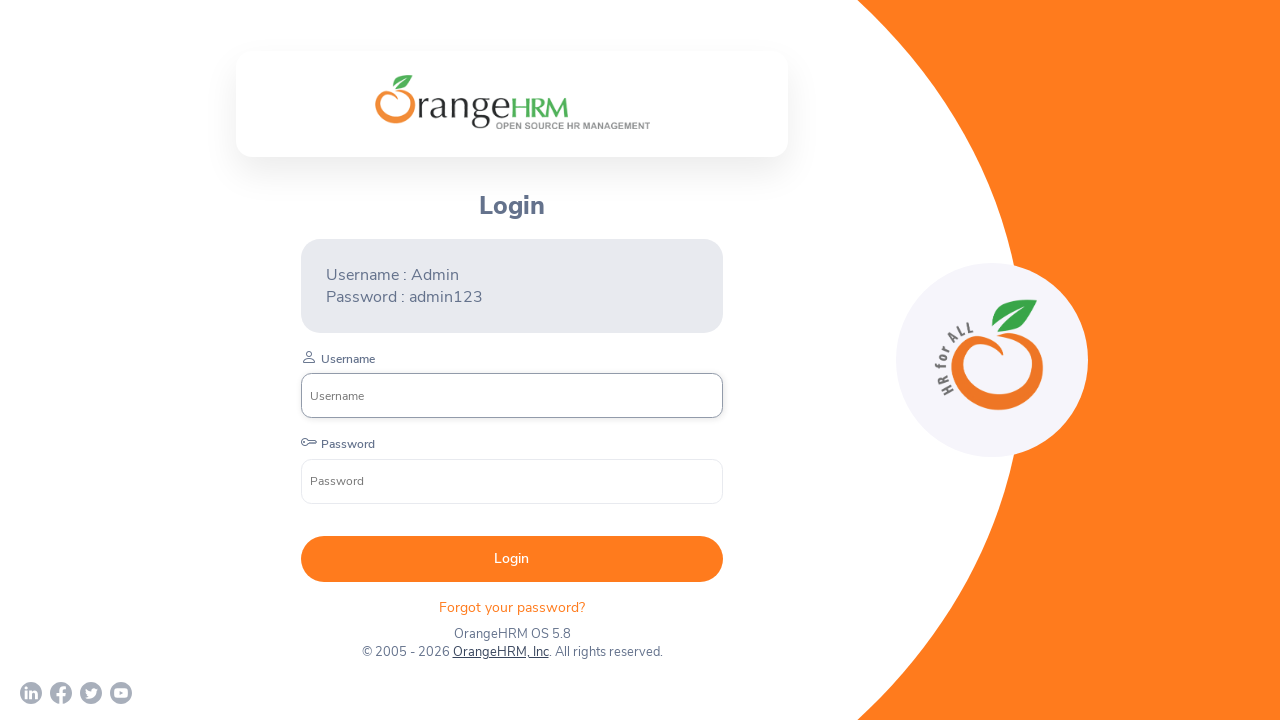

Retrieved page title
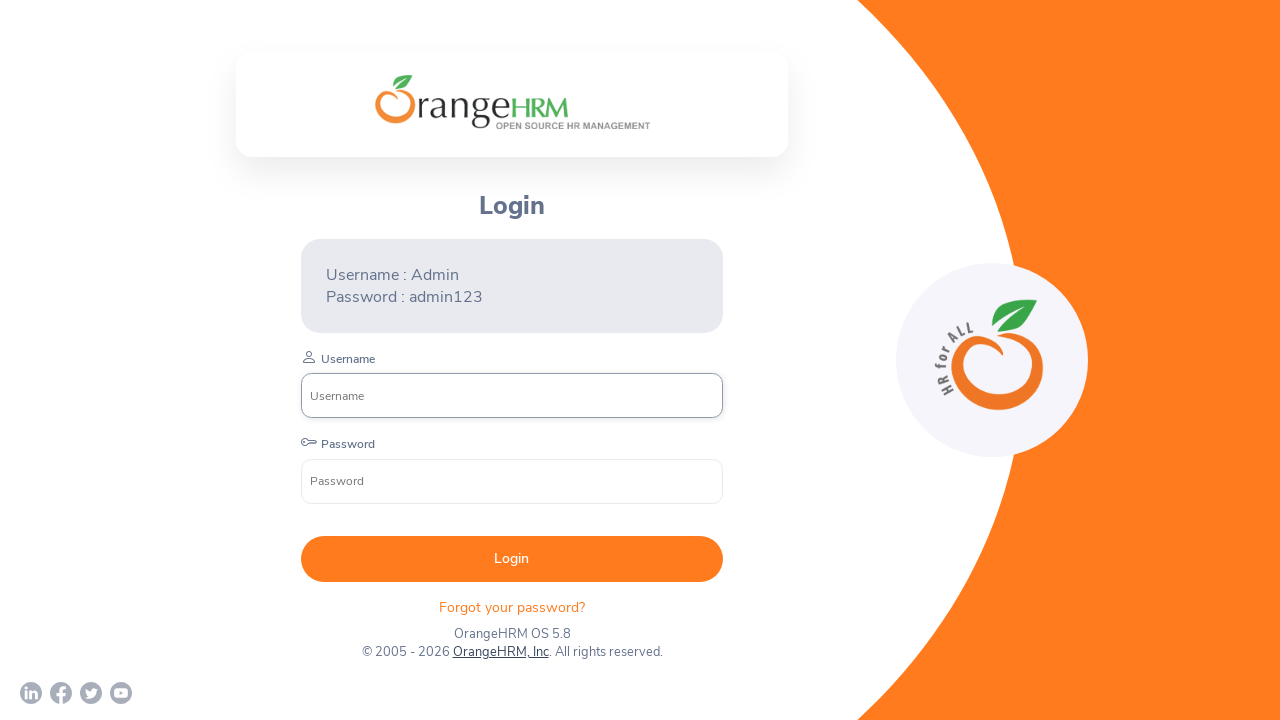

Verified 'login' is present in current URL
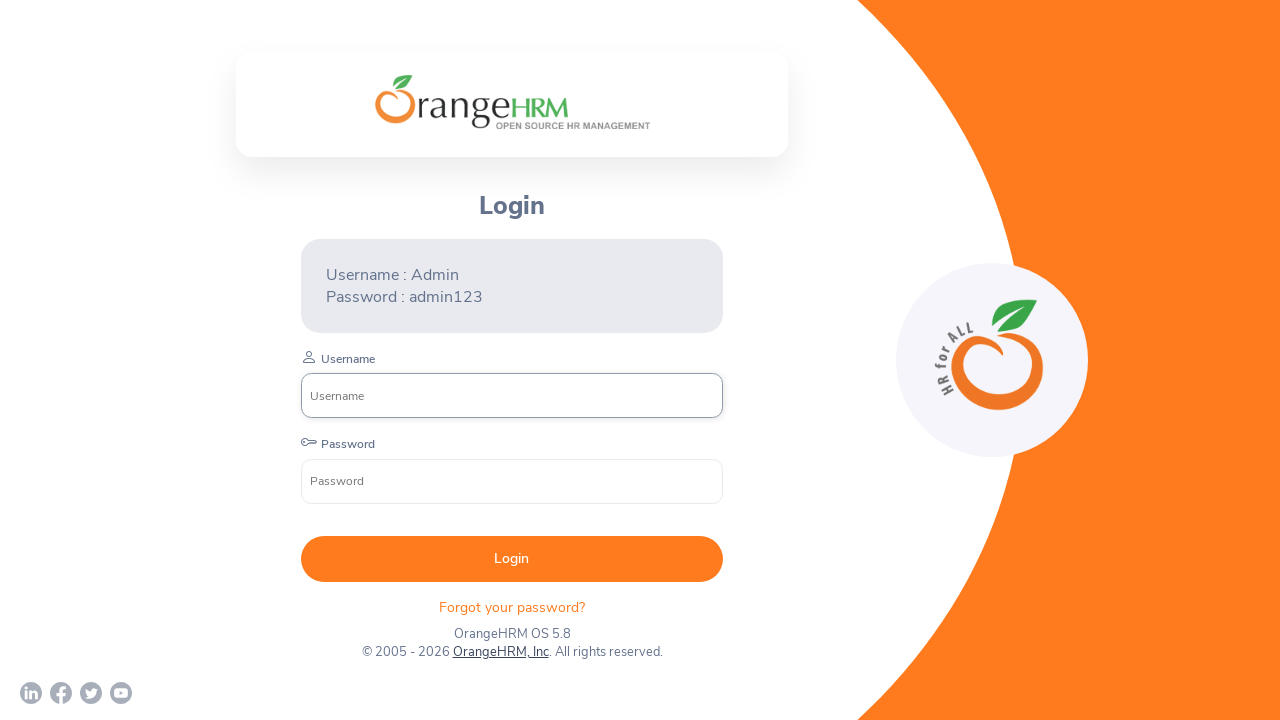

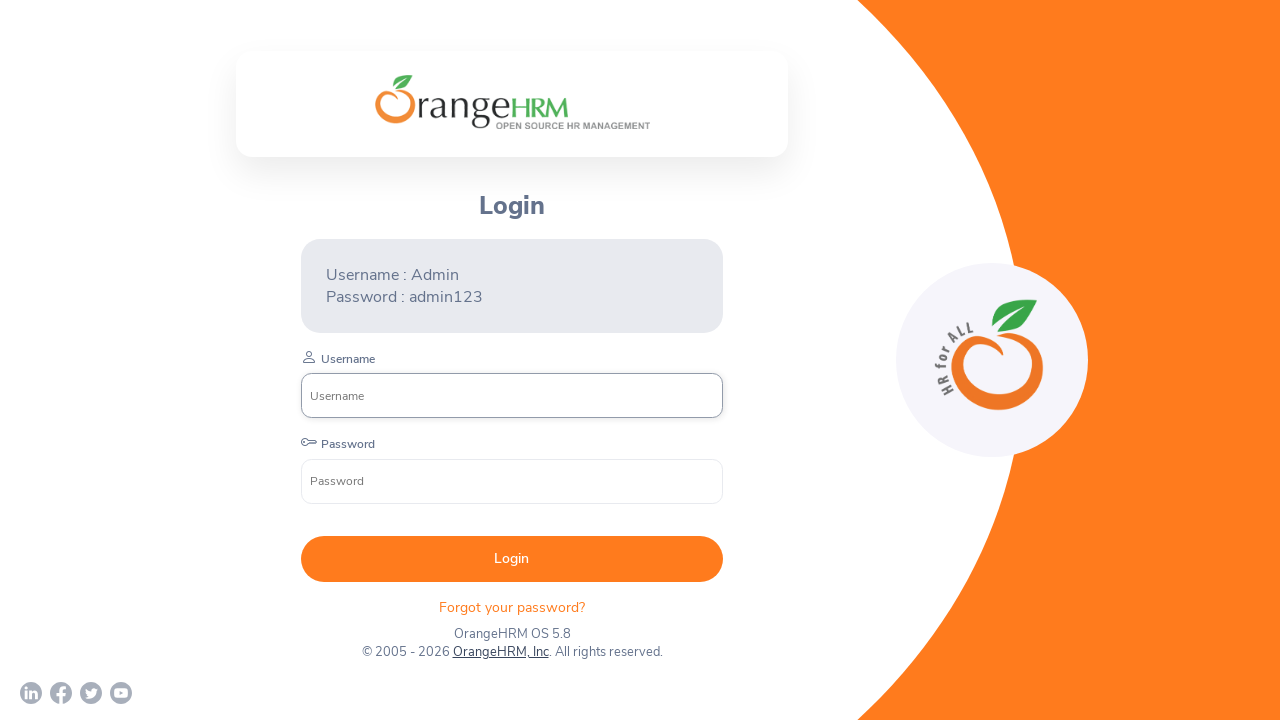